Tests JavaScript alert handling by clicking a button that triggers an alert, waiting for the alert to appear, and accepting it

Starting URL: http://the-internet.herokuapp.com/javascript_alerts

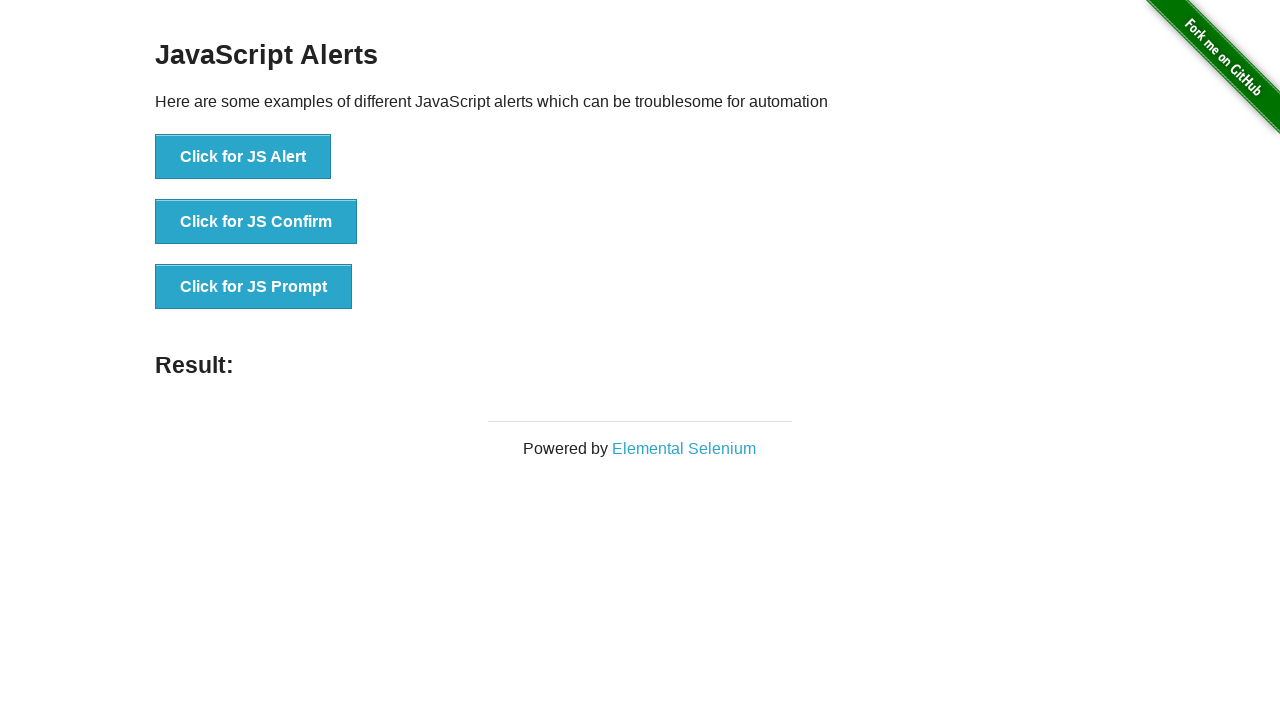

Clicked 'Click for JS Alert' button to trigger JavaScript alert at (243, 157) on xpath=//button[text()='Click for JS Alert']
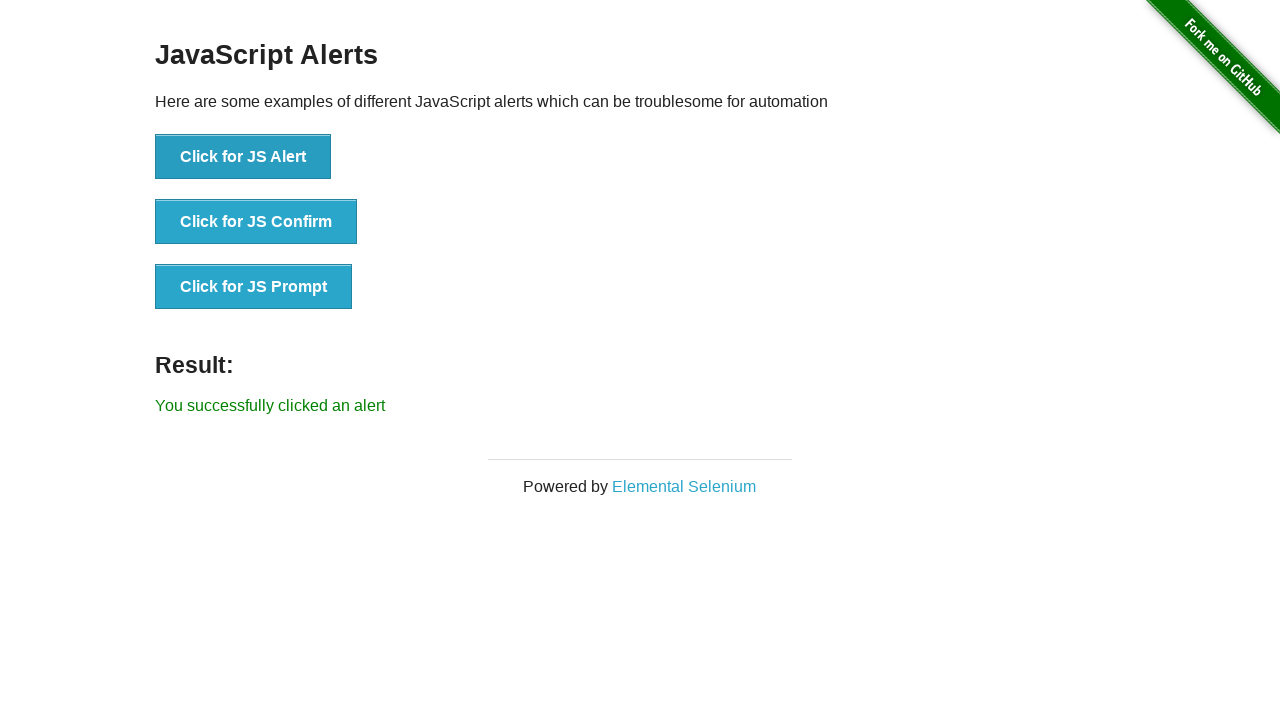

Set up dialog handler to automatically accept alerts
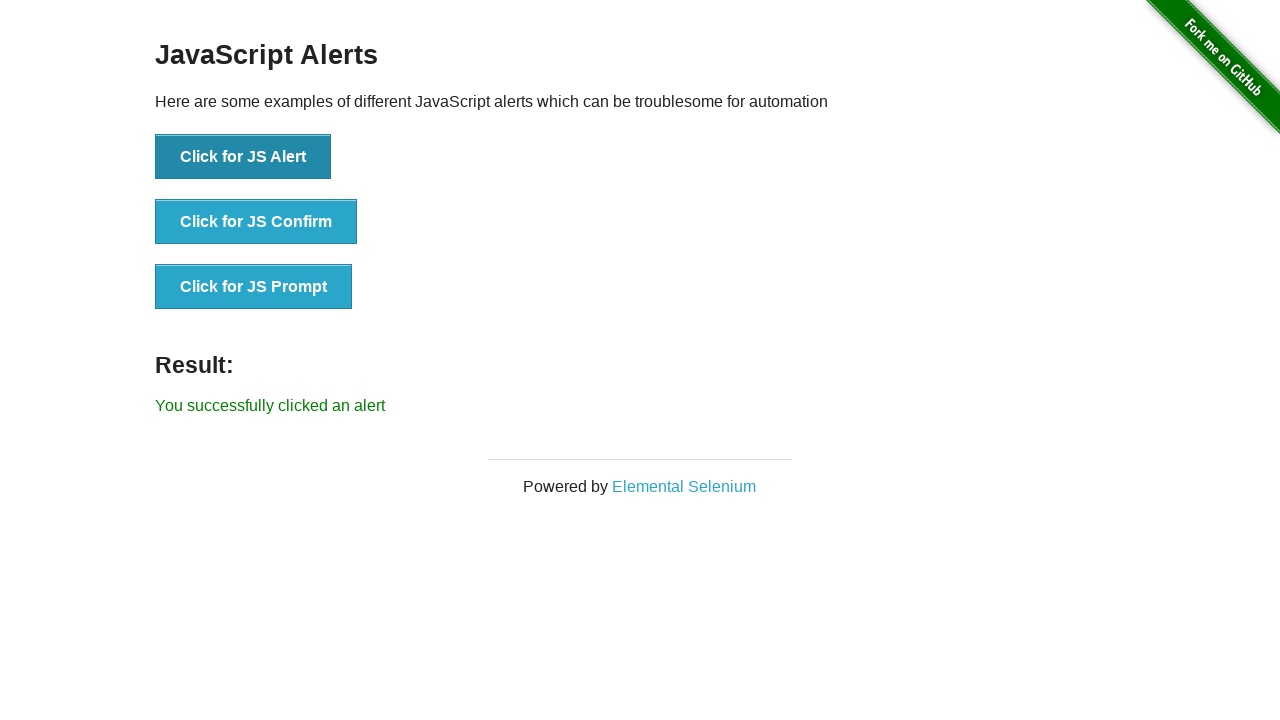

Clicked 'Click for JS Alert' button again to trigger alert with handler active at (243, 157) on xpath=//button[text()='Click for JS Alert']
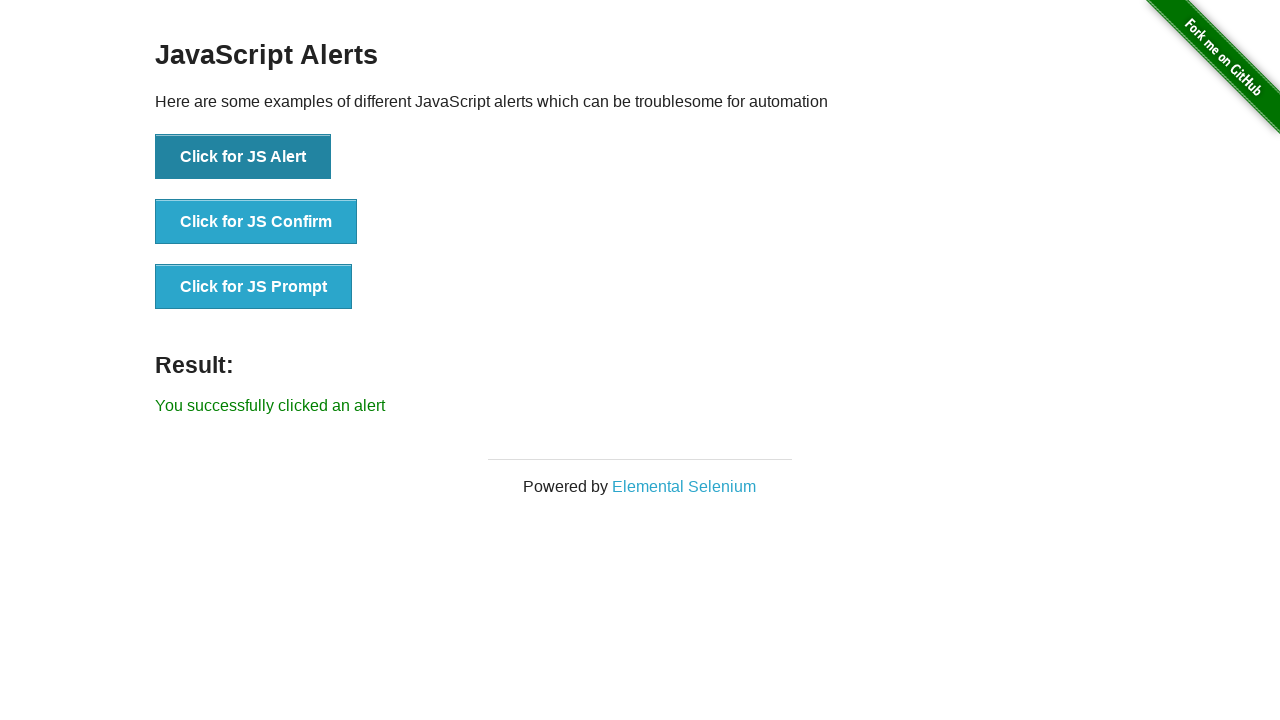

Alert was accepted and result message appeared confirming successful handling
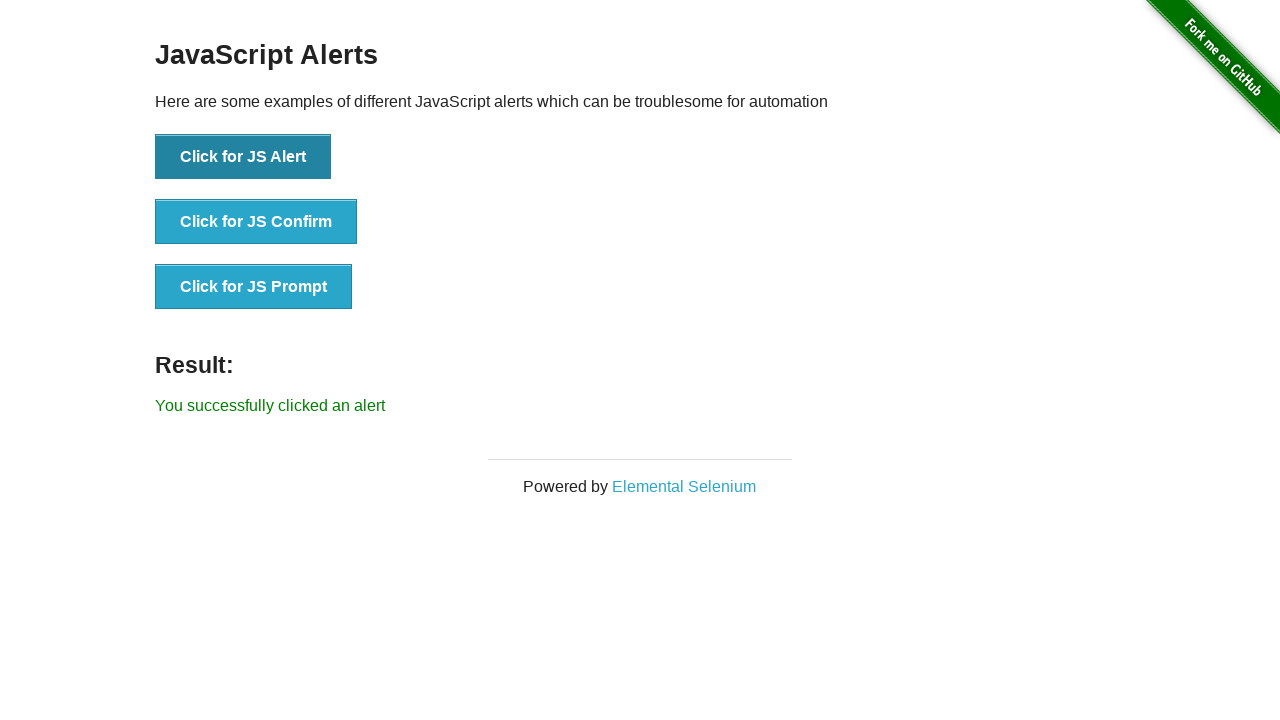

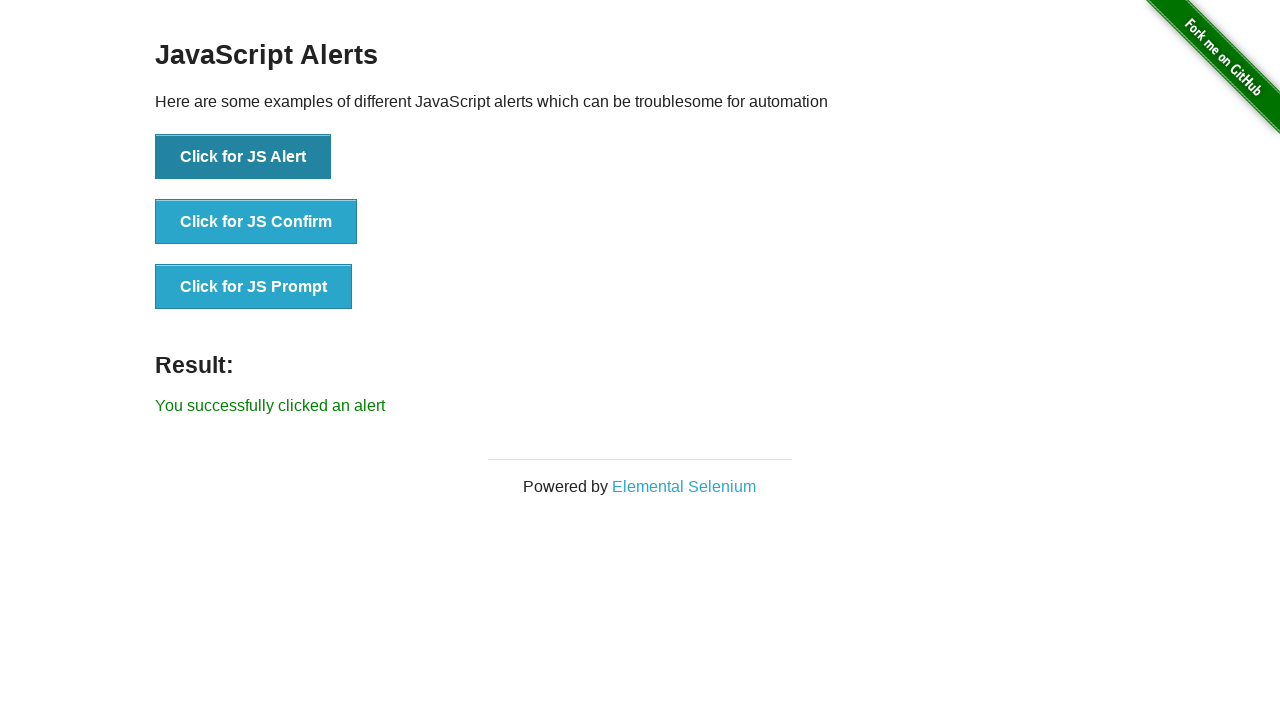